Tests checkbox functionality by iterating through all checkboxes on the page and clicking any that are not already selected

Starting URL: https://rahulshettyacademy.com/AutomationPractice/

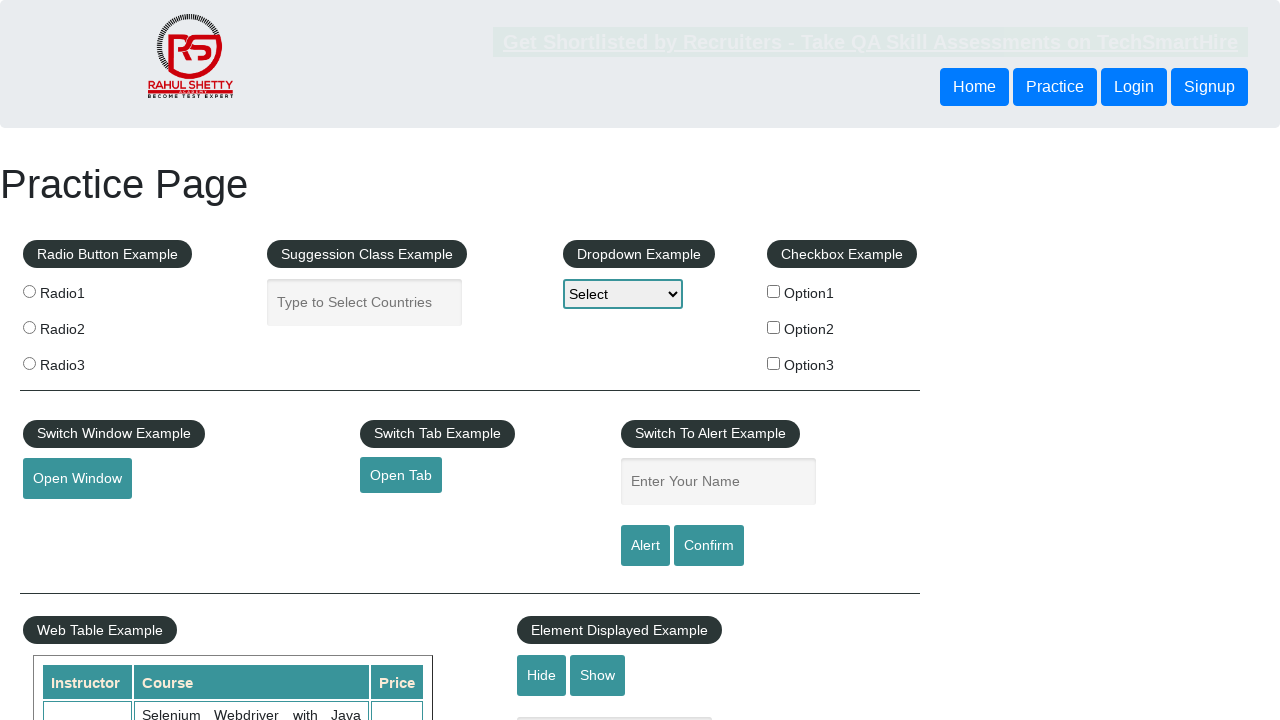

Navigated to AutomationPractice page
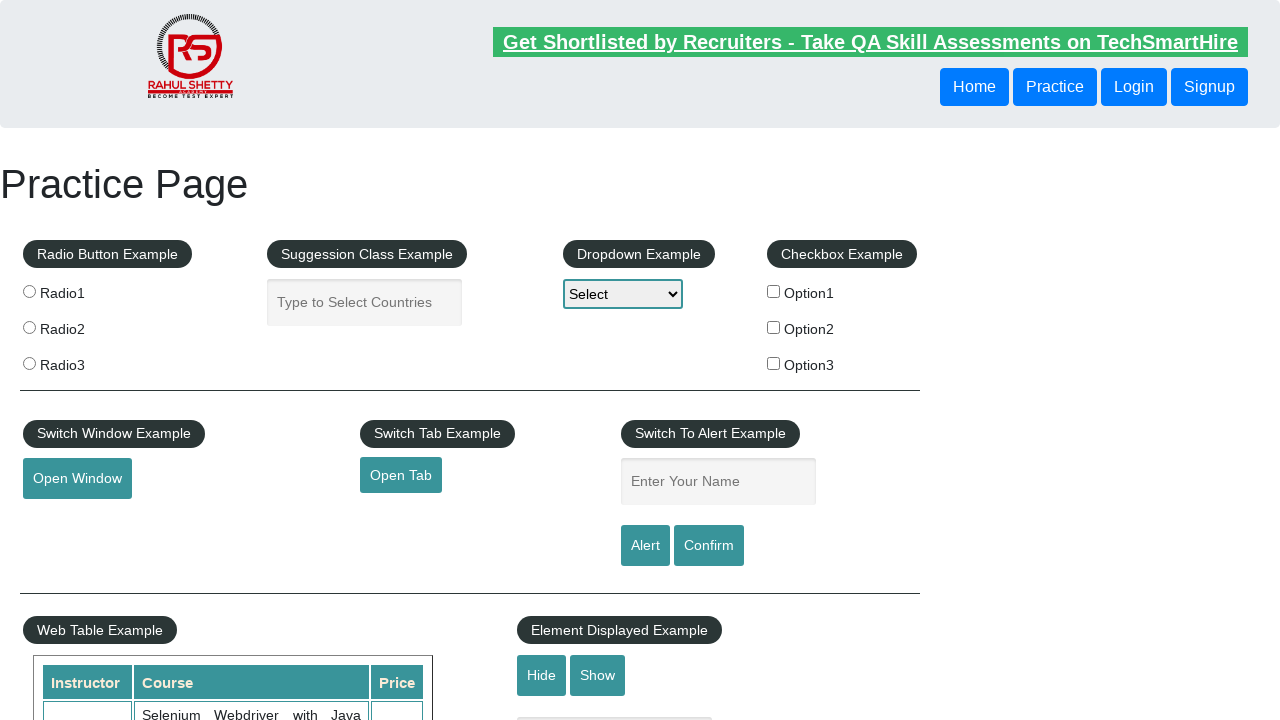

Located all checkboxes on the page
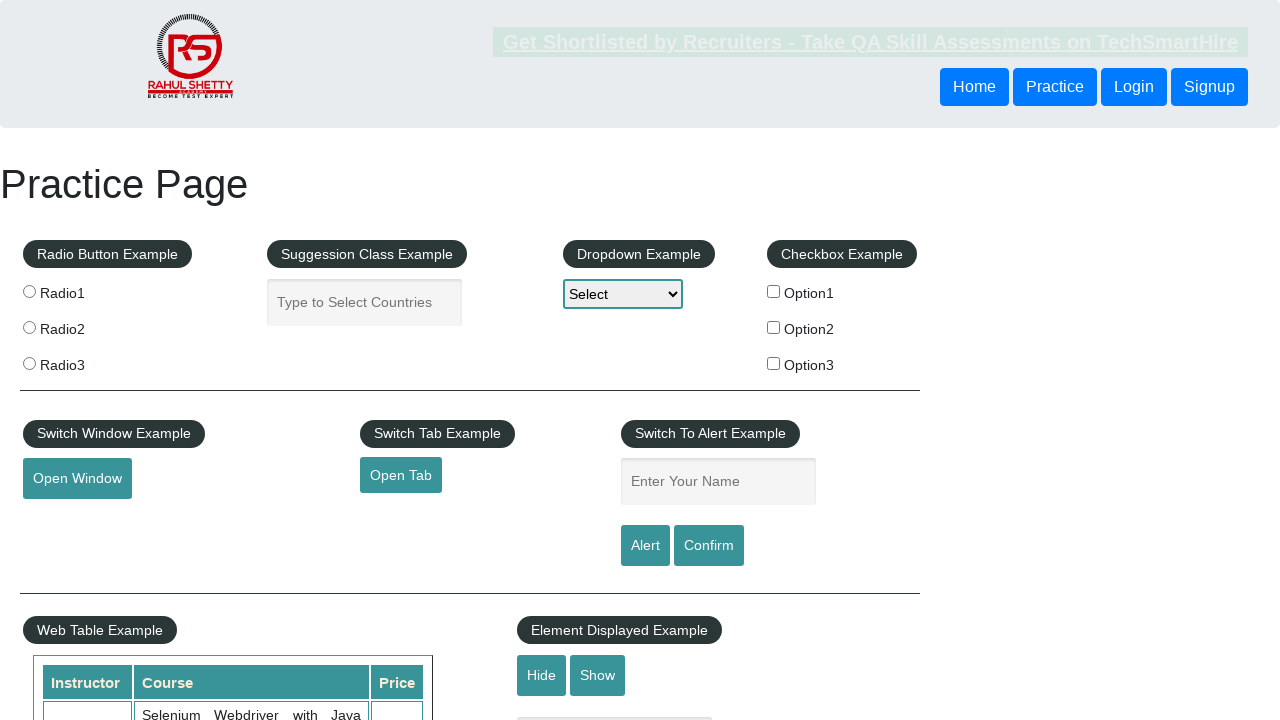

Waited for checkboxes to be visible
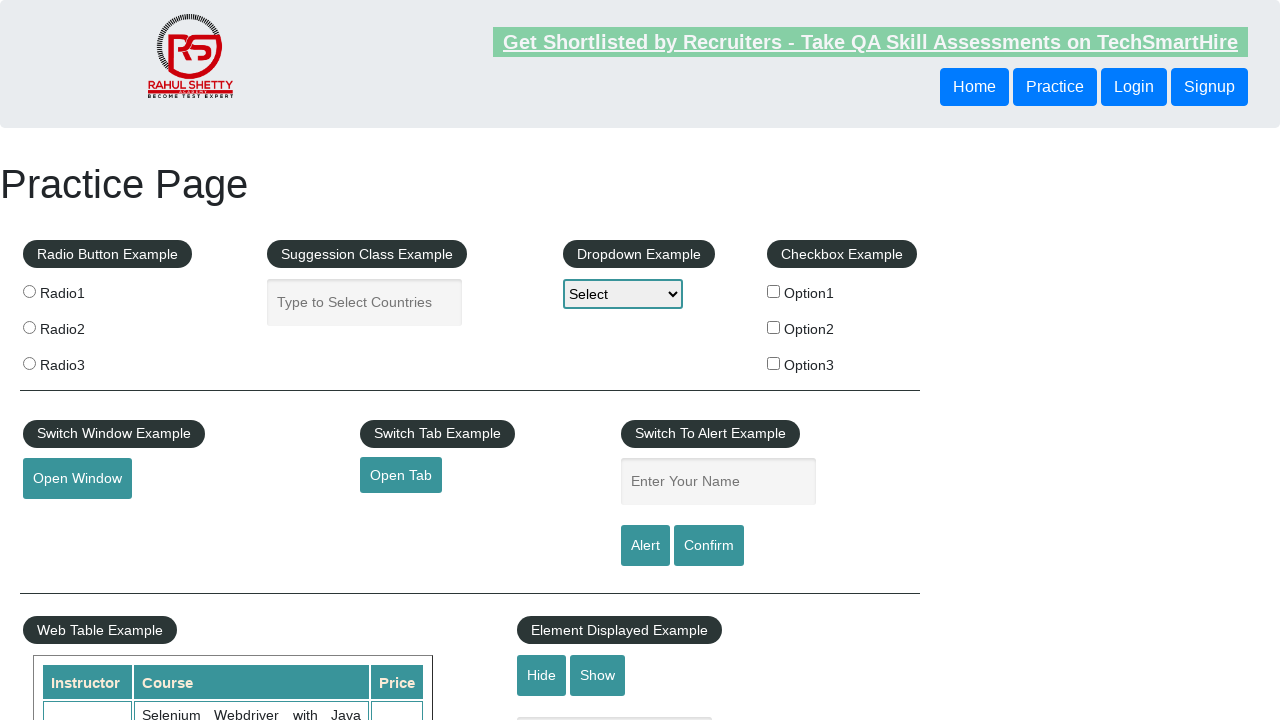

Found 3 checkboxes on the page
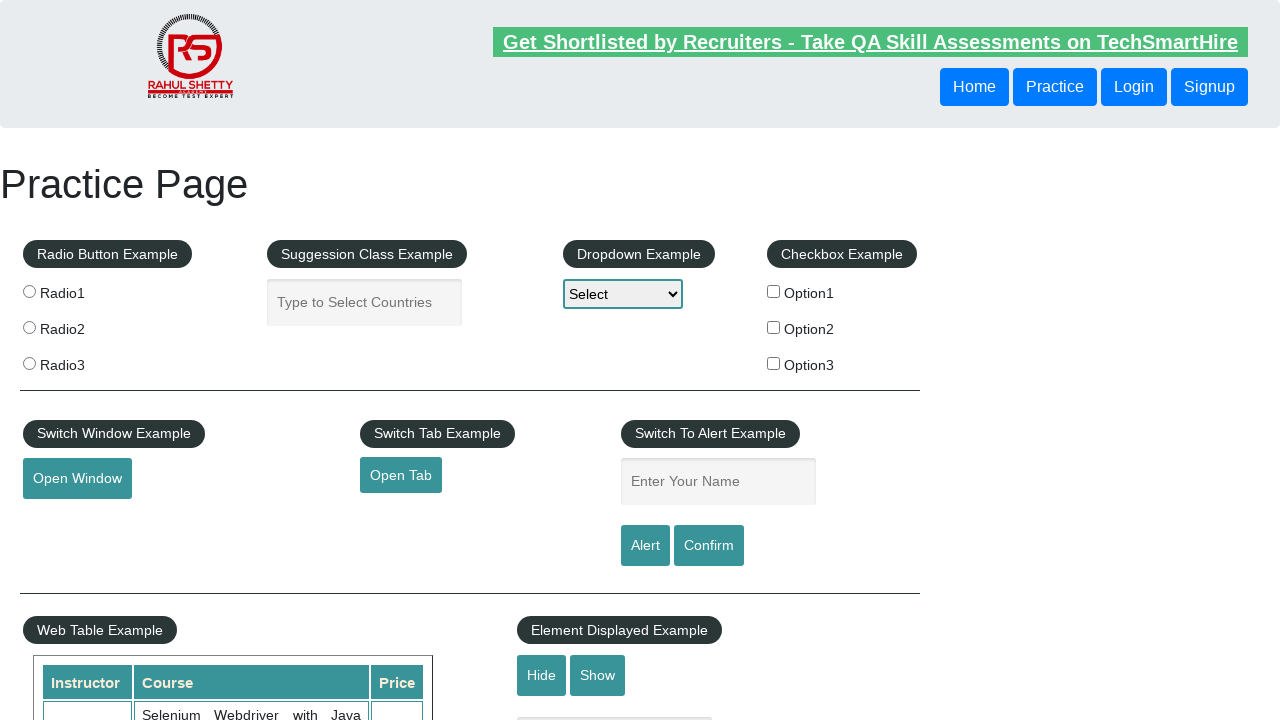

Checking checkbox 1 of 3
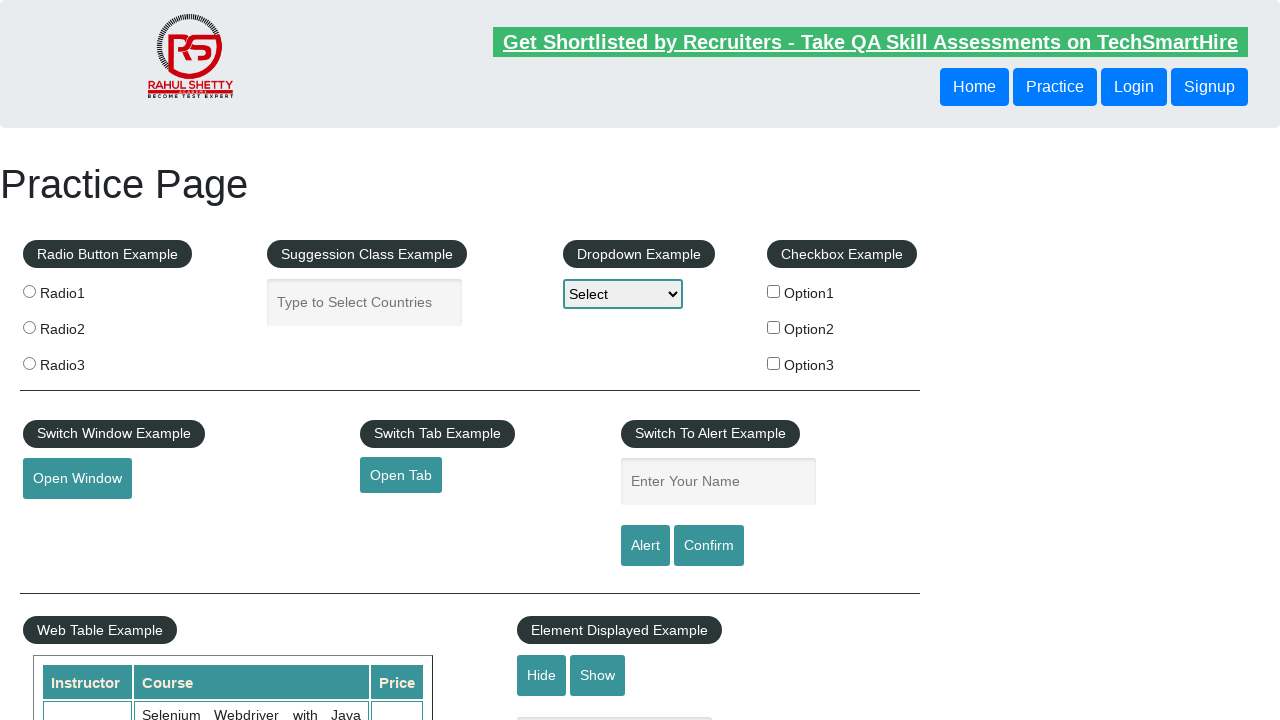

Clicked unchecked checkbox 1 at (774, 291) on input[type='checkbox'] >> nth=0
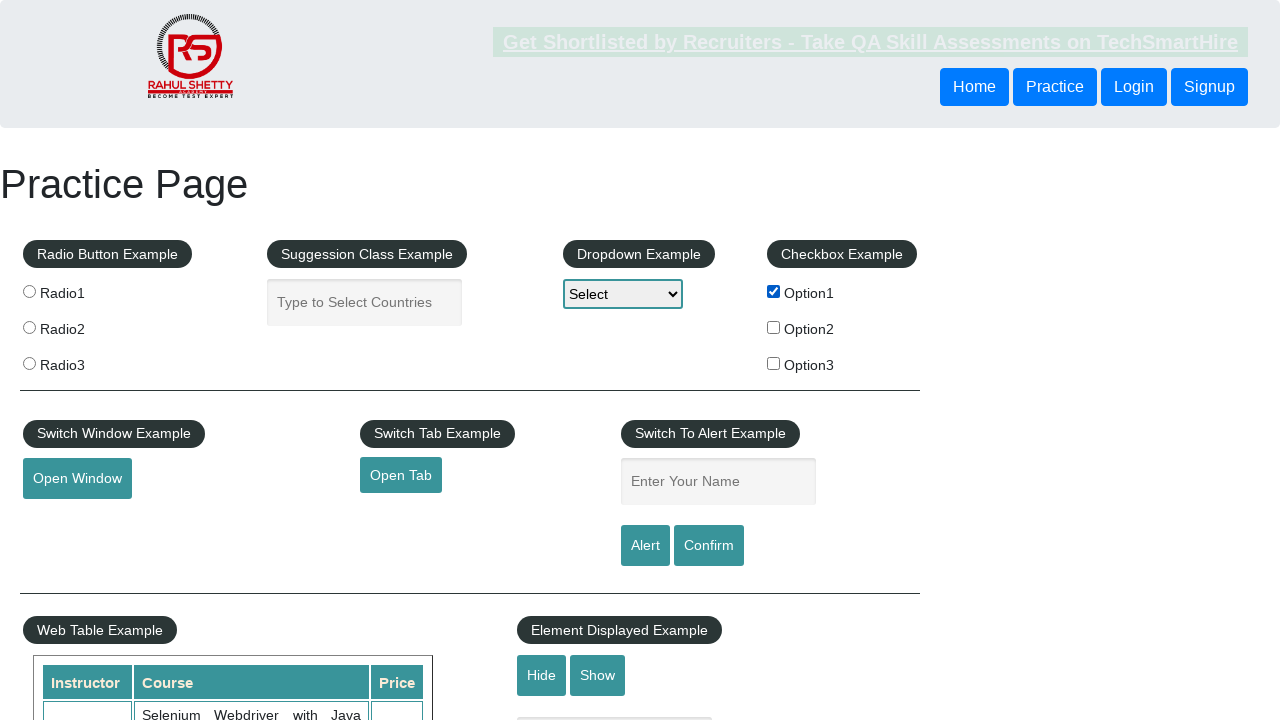

Waited 500ms after clicking checkbox 1
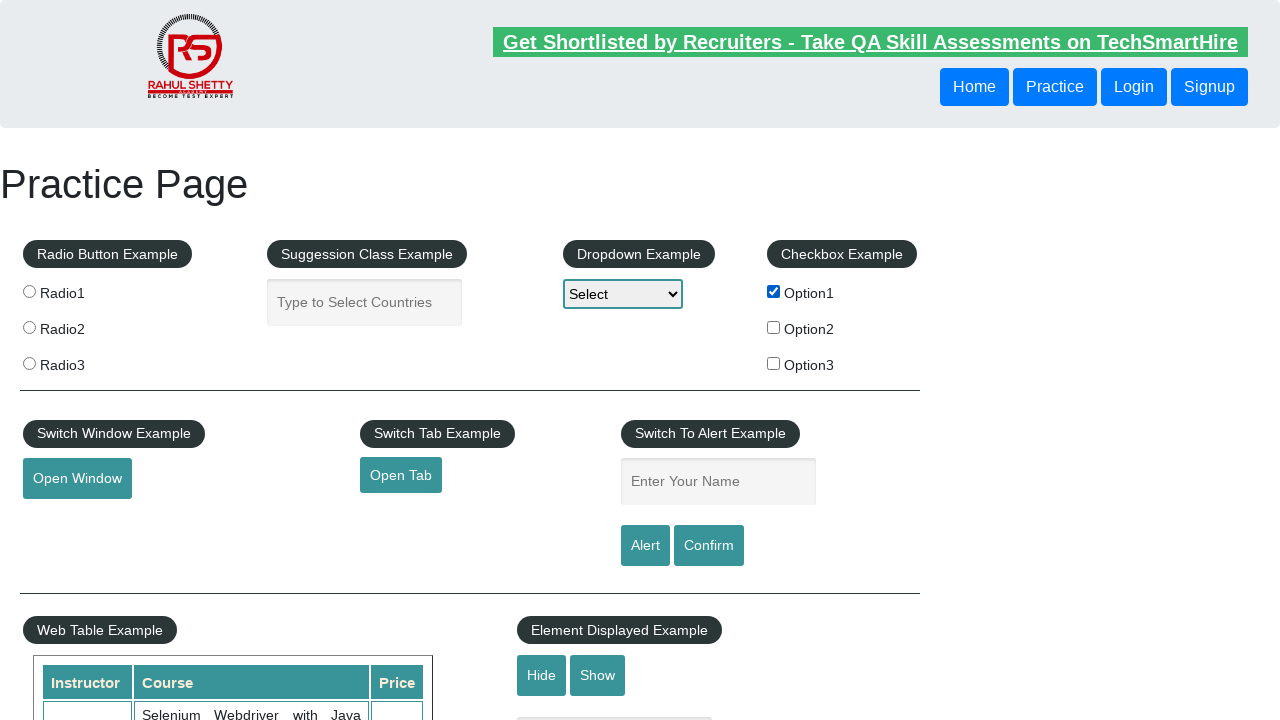

Checking checkbox 2 of 3
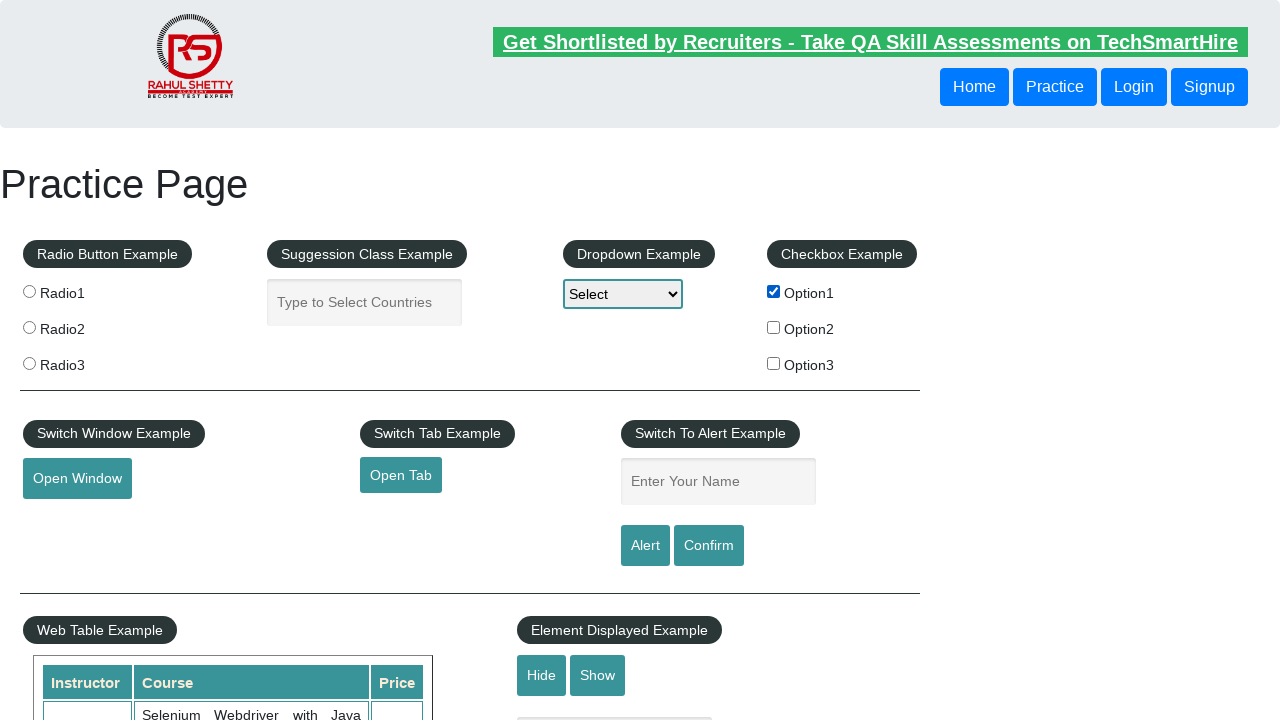

Clicked unchecked checkbox 2 at (774, 327) on input[type='checkbox'] >> nth=1
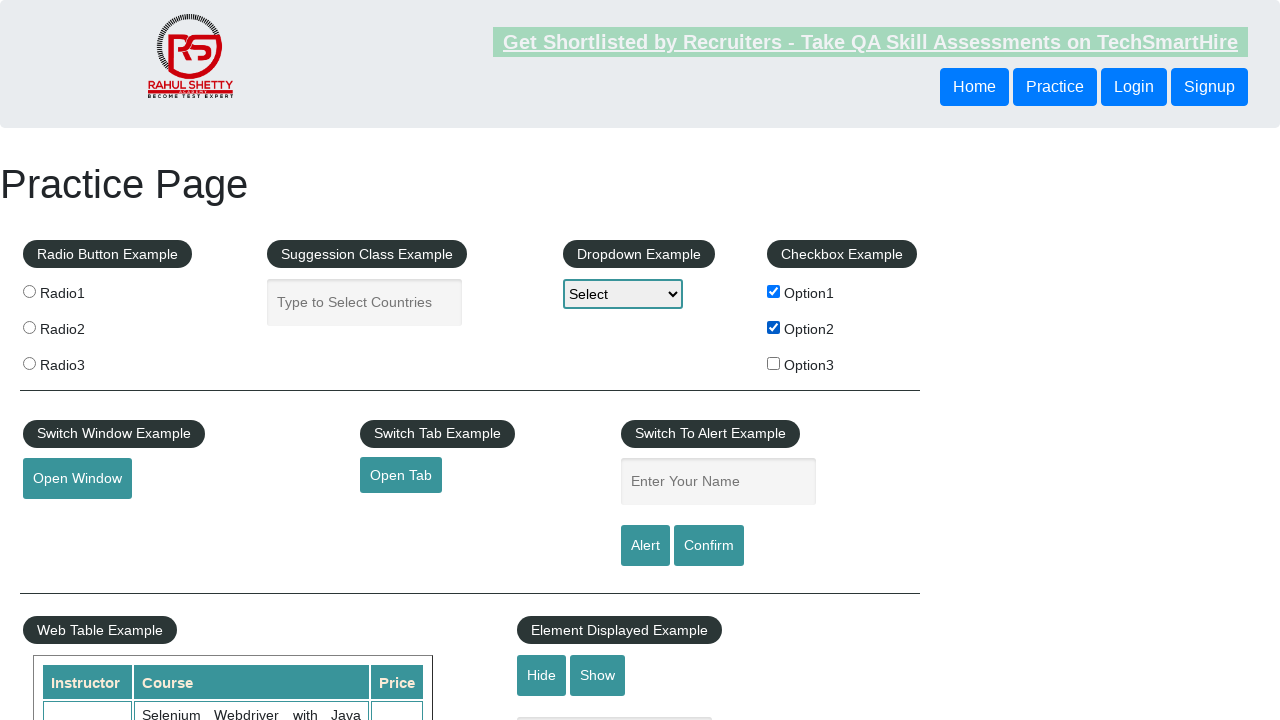

Waited 500ms after clicking checkbox 2
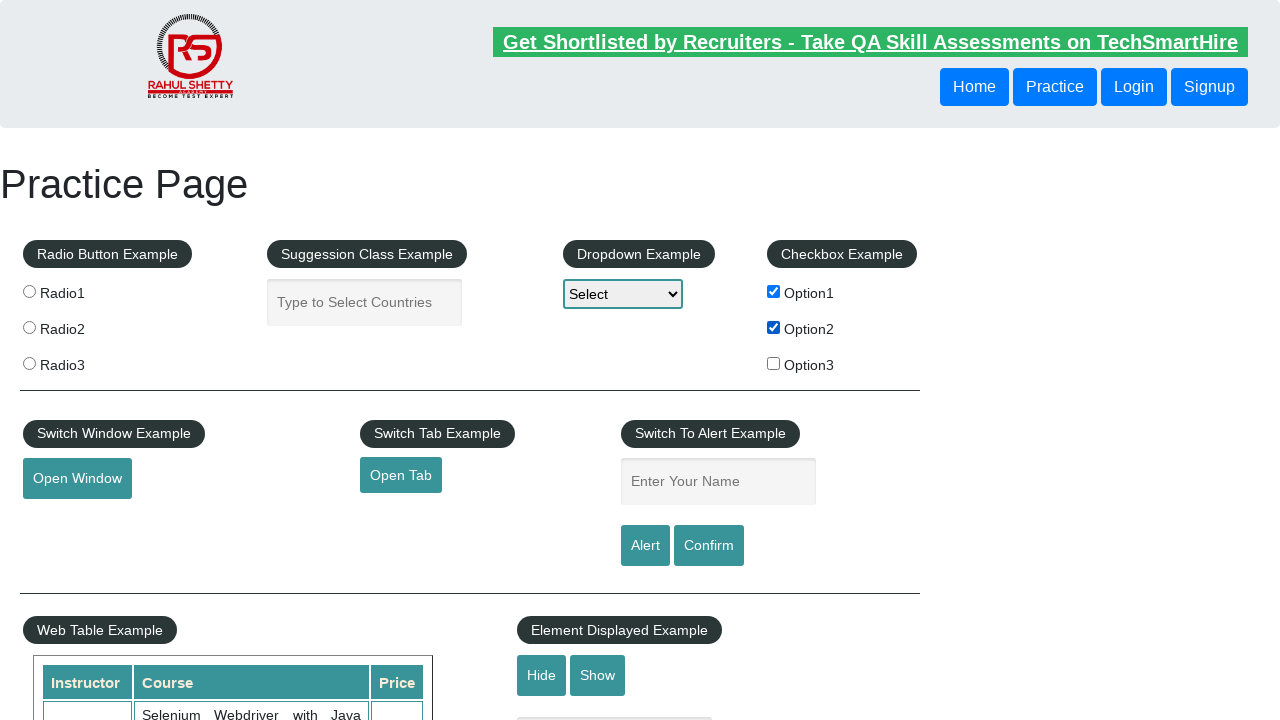

Checking checkbox 3 of 3
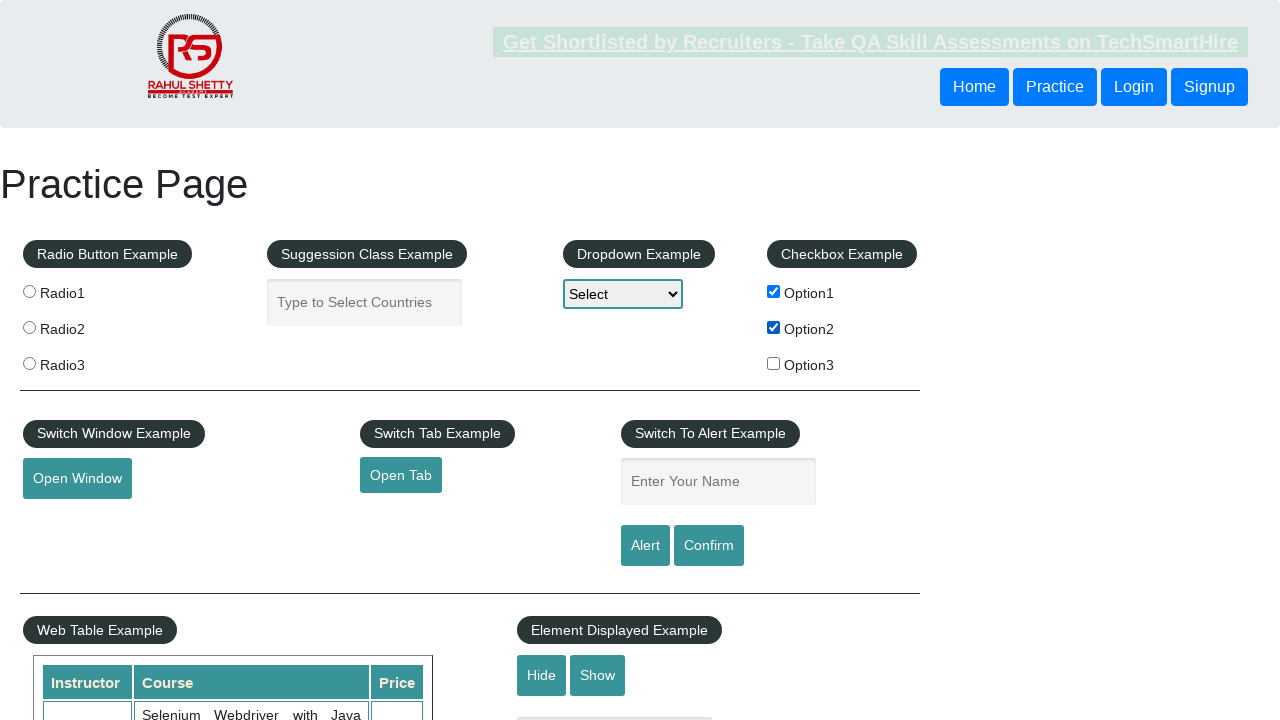

Clicked unchecked checkbox 3 at (774, 363) on input[type='checkbox'] >> nth=2
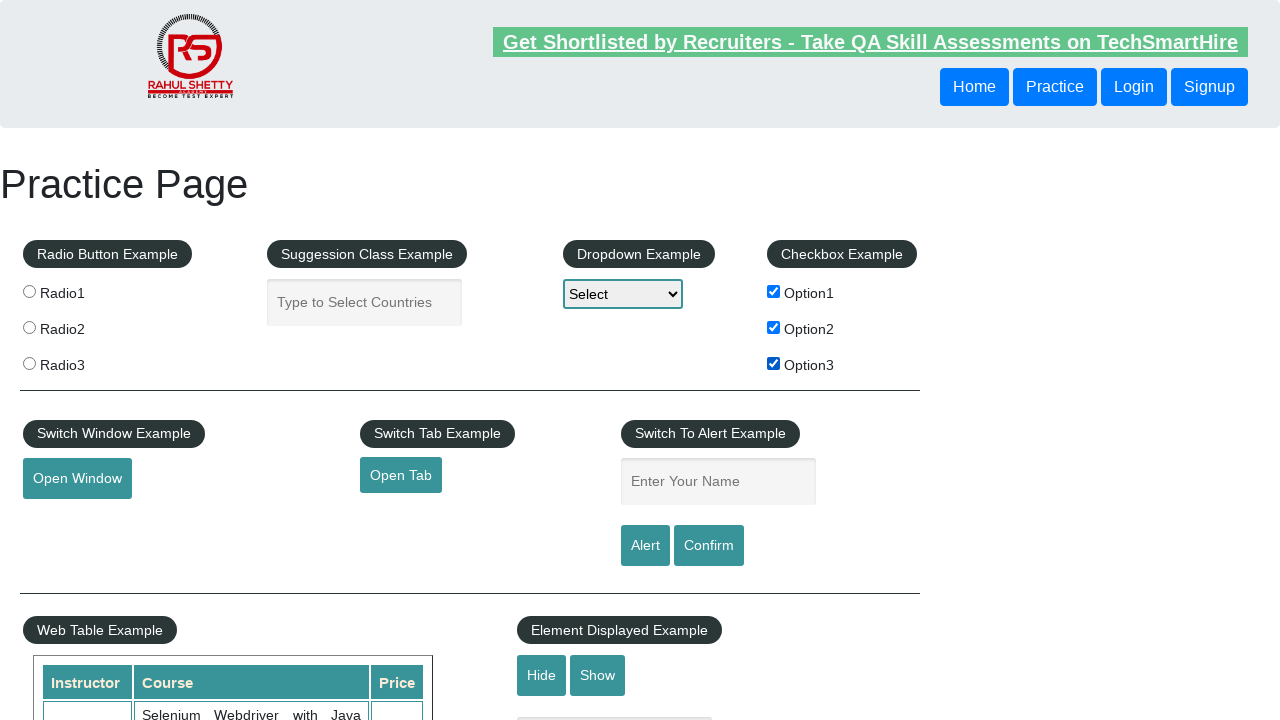

Waited 500ms after clicking checkbox 3
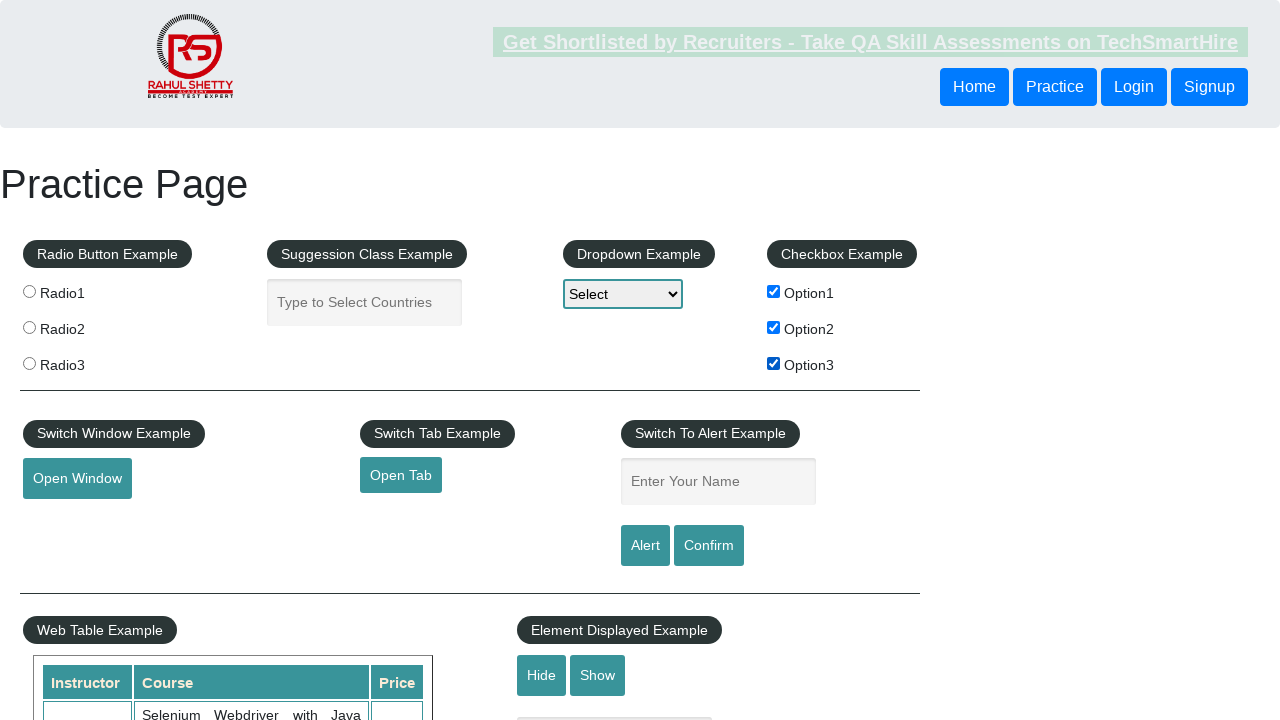

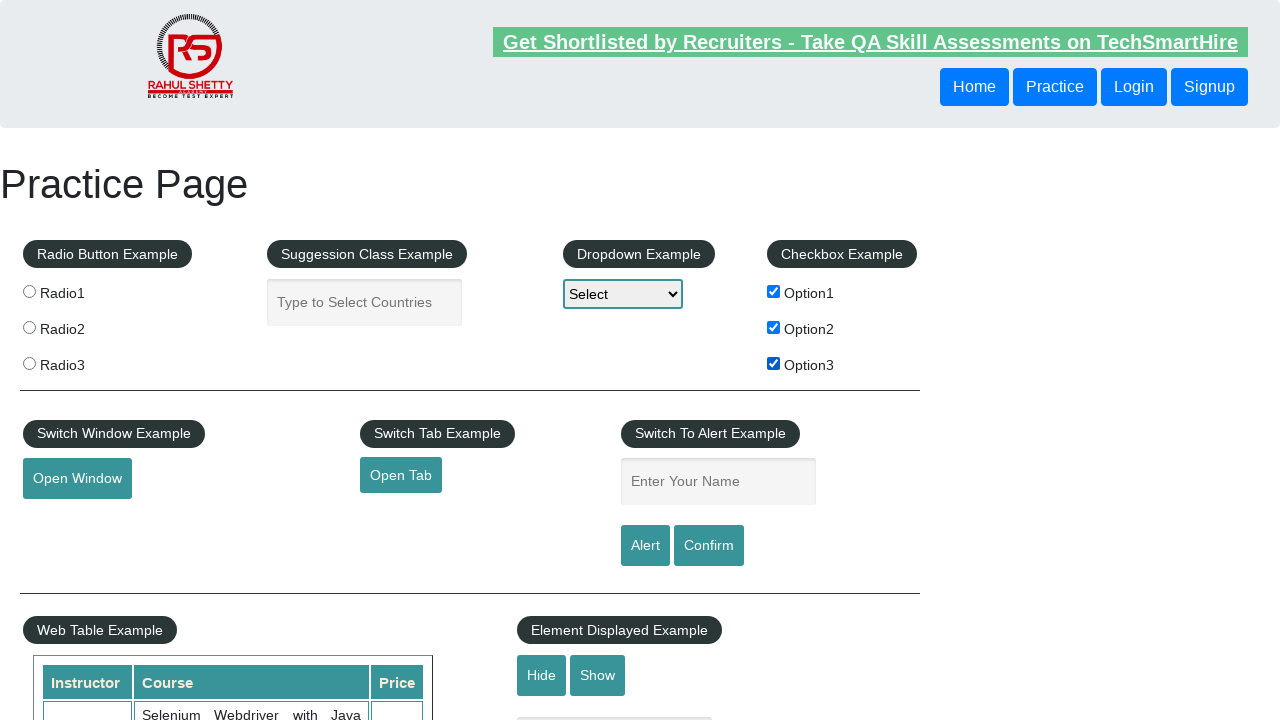